Tests that clicking the Due column header twice sorts the table data in descending order.

Starting URL: http://the-internet.herokuapp.com/tables

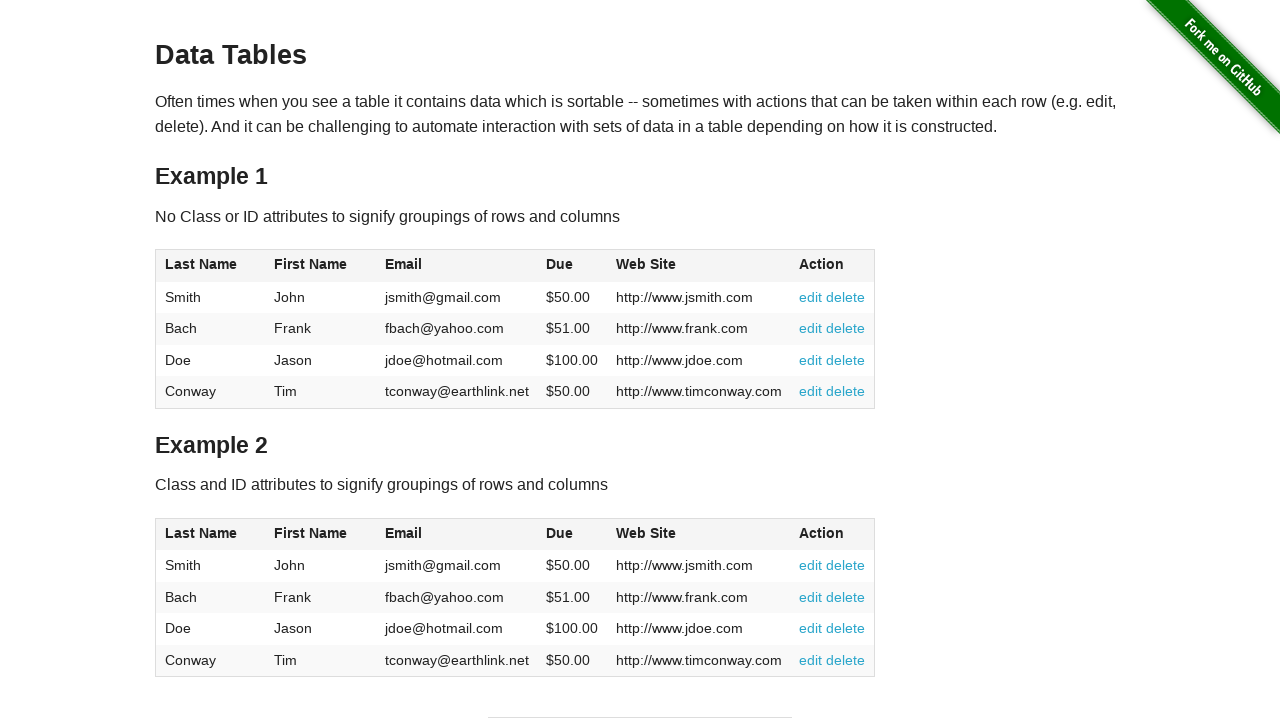

Clicked Due column header first time for ascending sort at (572, 266) on #table1 thead tr th:nth-of-type(4)
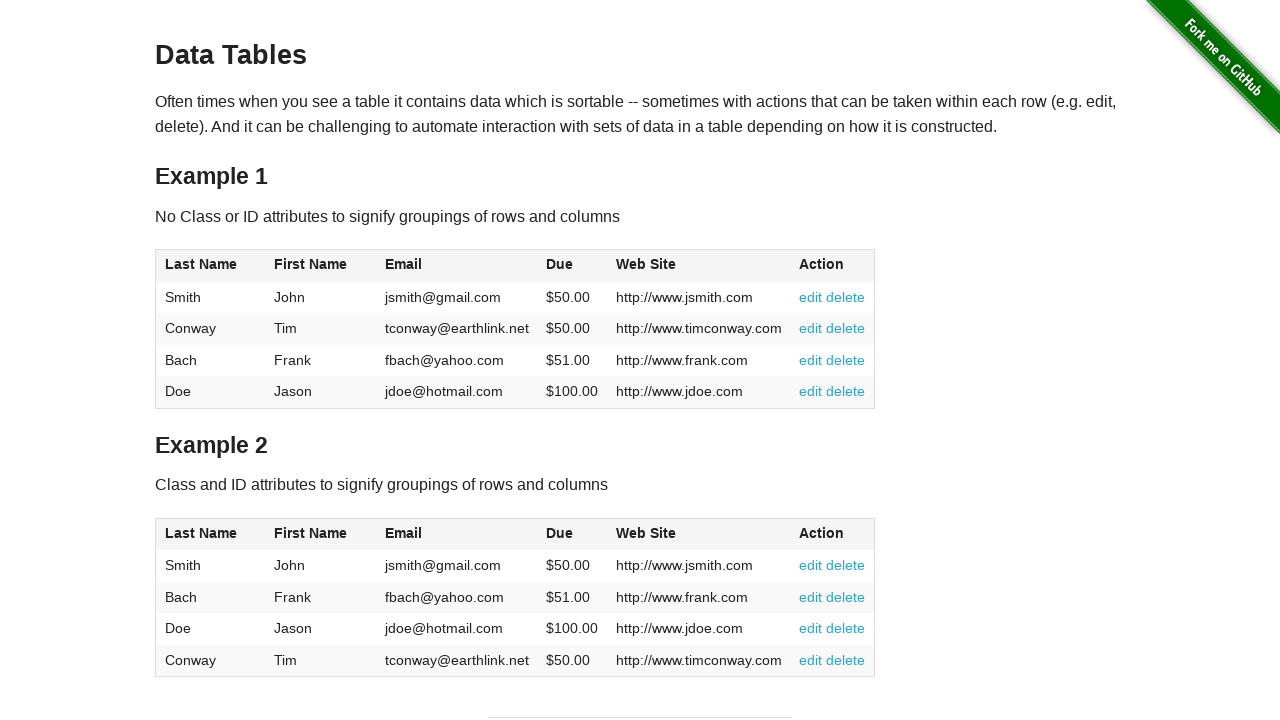

Clicked Due column header second time for descending sort at (572, 266) on #table1 thead tr th:nth-of-type(4)
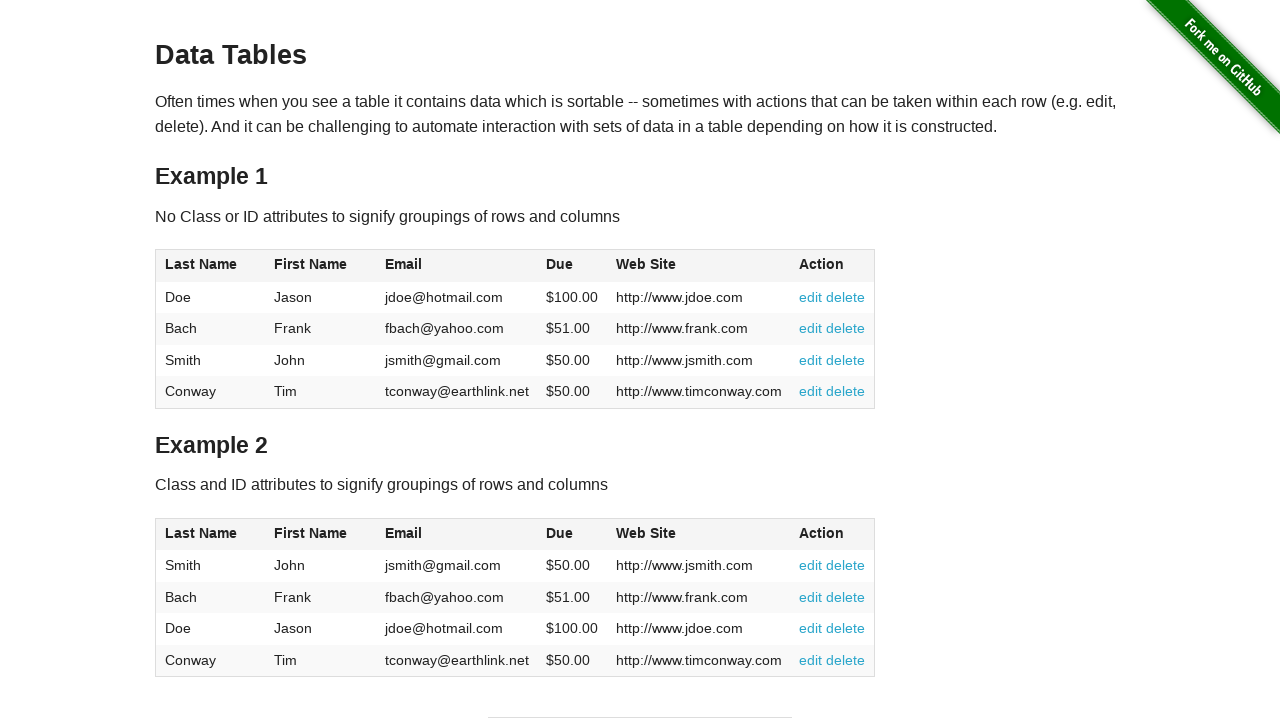

Table sorted in descending order by Due column and verified
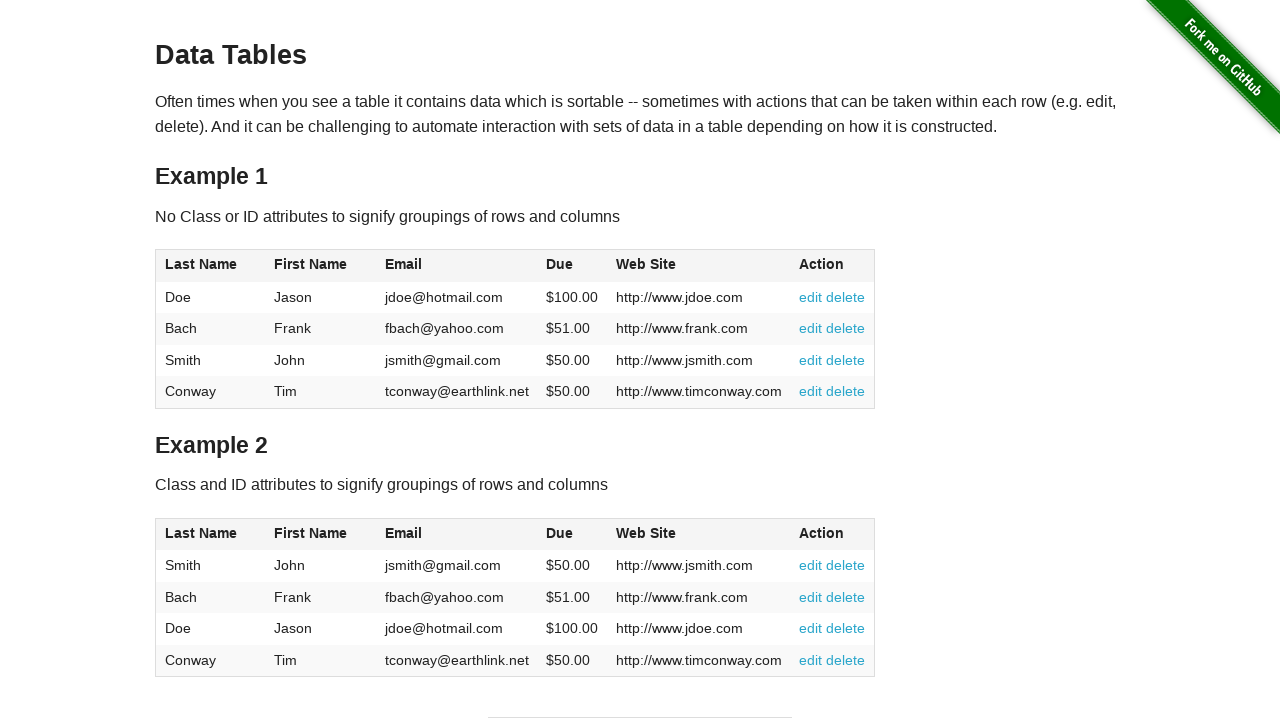

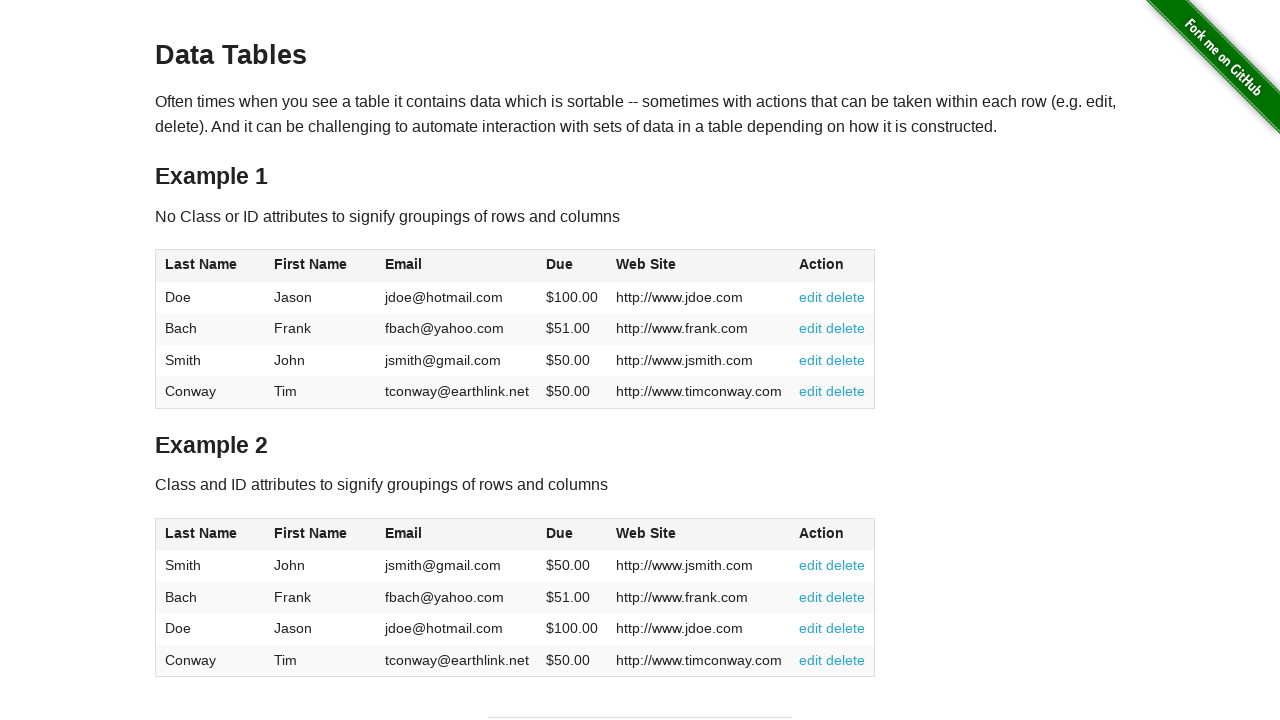